Tests selecting a radio button option and verifying the selection result is displayed correctly

Starting URL: https://demoqa.com/

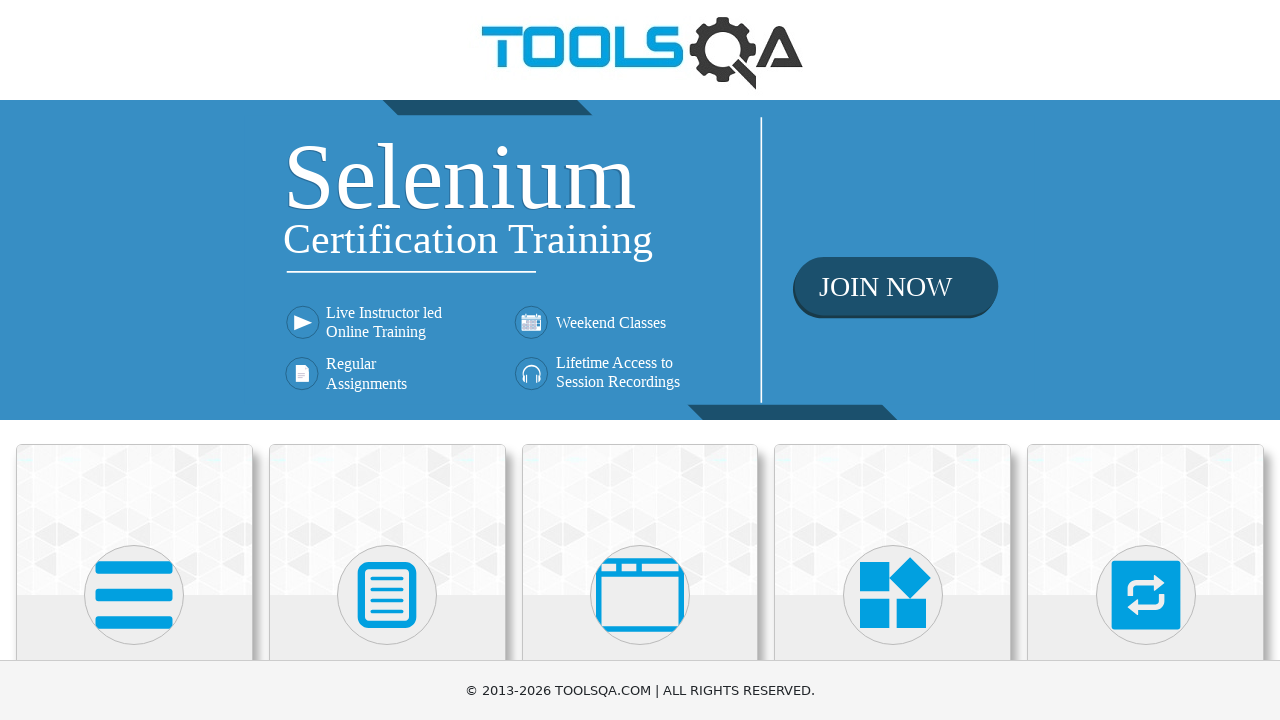

Clicked on Elements section at (134, 360) on xpath=//h5[text()='Elements']
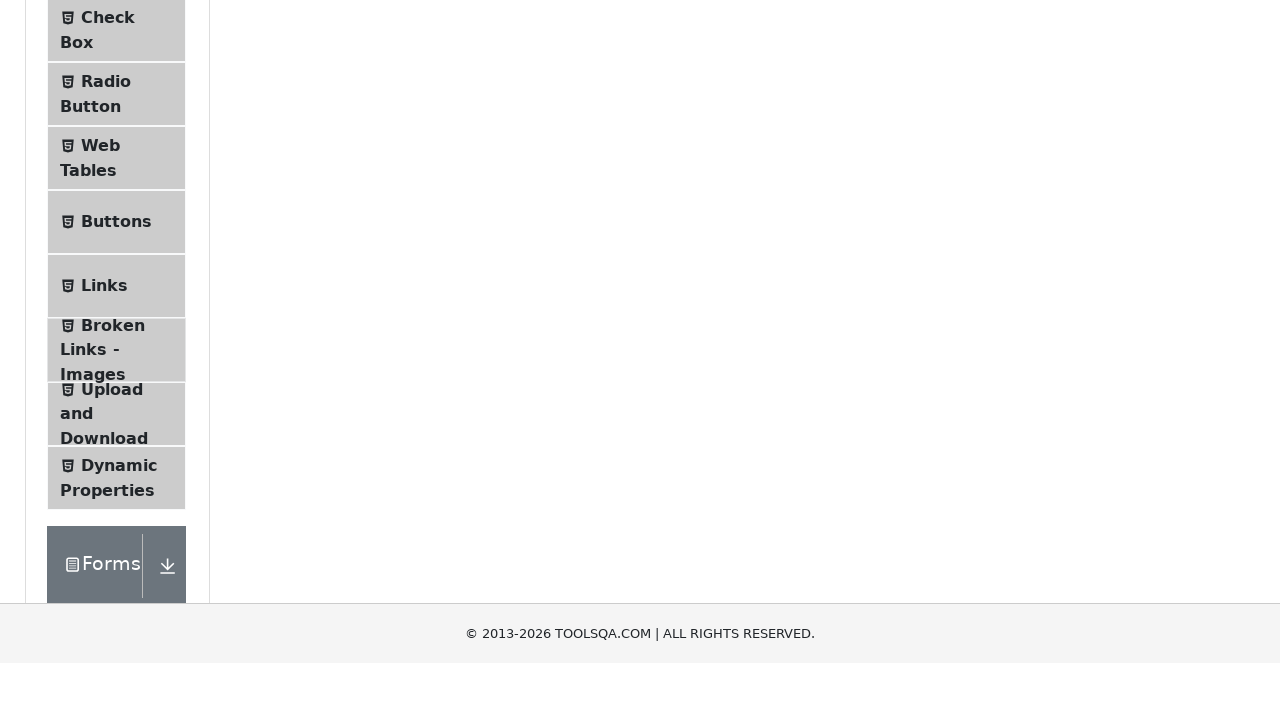

Clicked on Radio Button item in sidebar at (116, 389) on #item-2
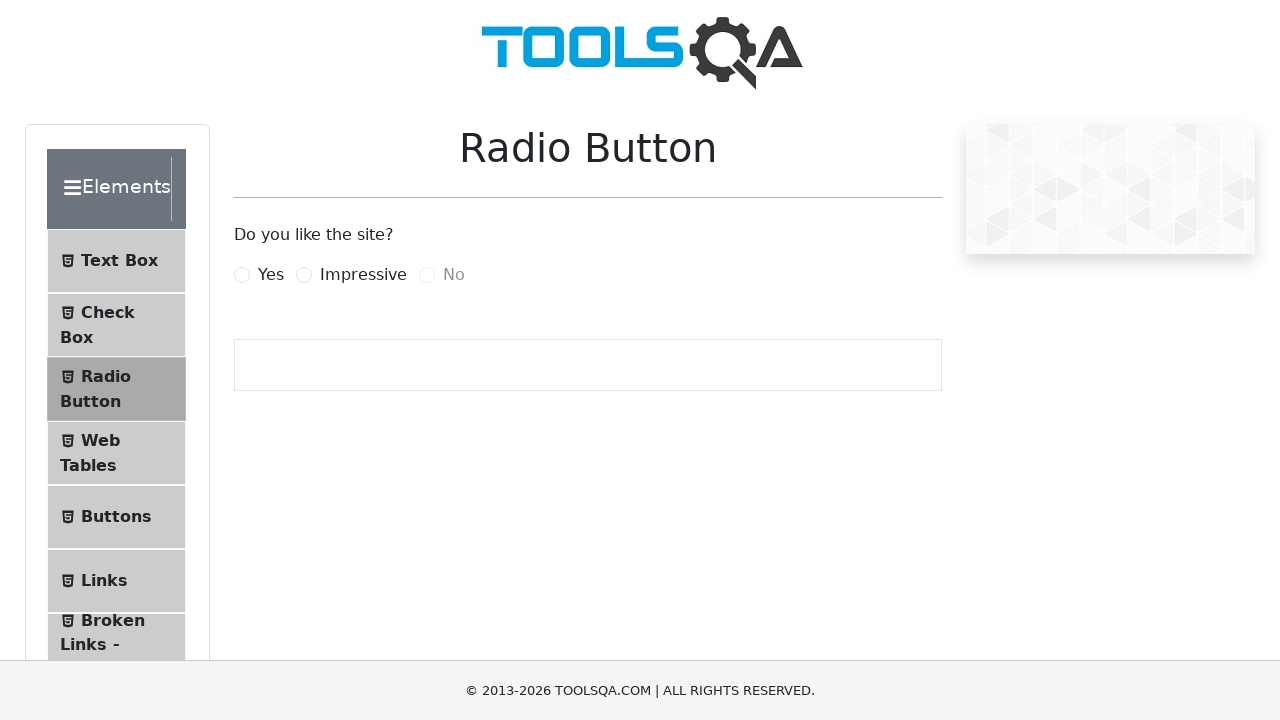

Clicked on the Impressive radio button at (363, 275) on xpath=//*[@for='impressiveRadio']
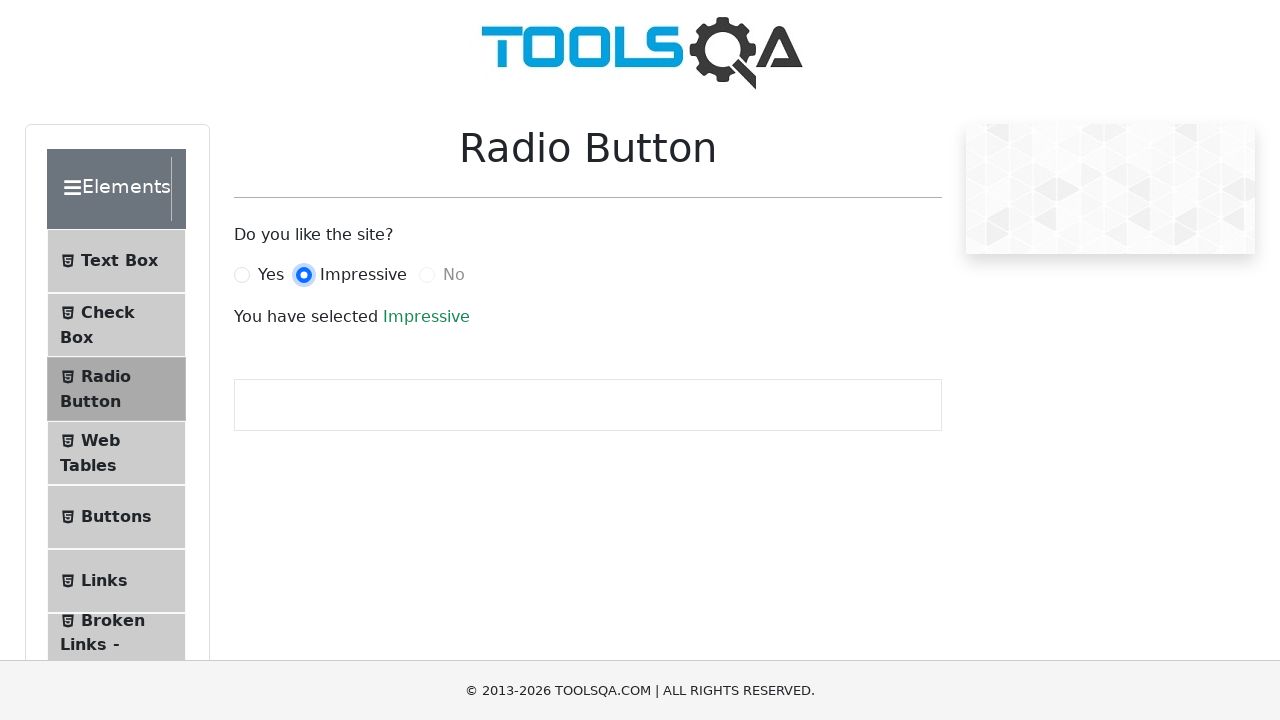

Success text appeared, confirming radio button selection
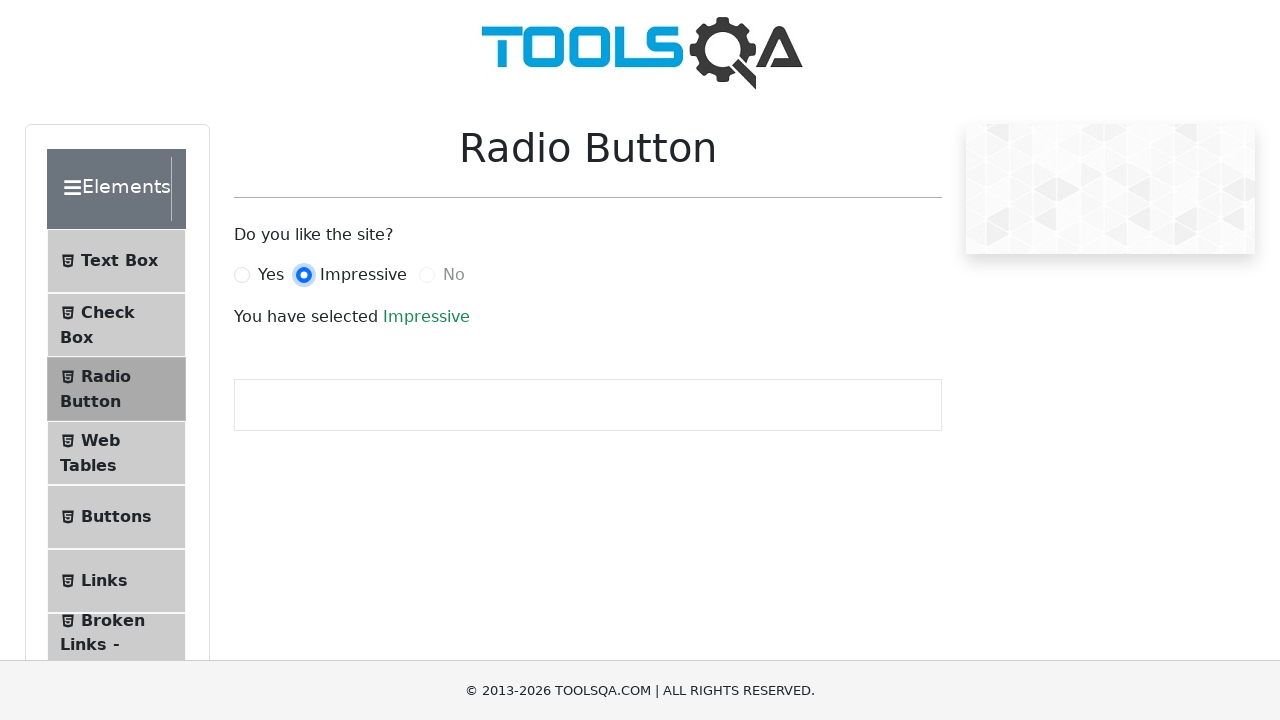

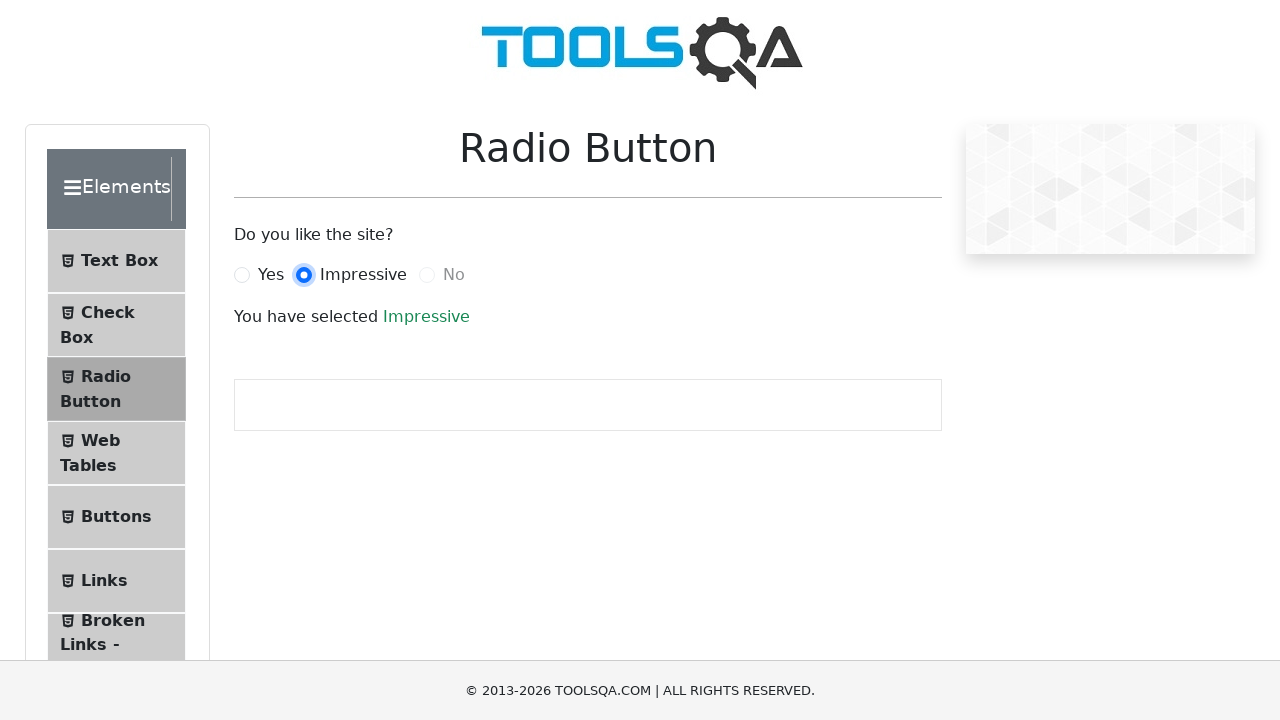